Tests sorting the Due column using semantic class attributes on table2, clicking the dues header and verifying ascending sort order

Starting URL: http://the-internet.herokuapp.com/tables

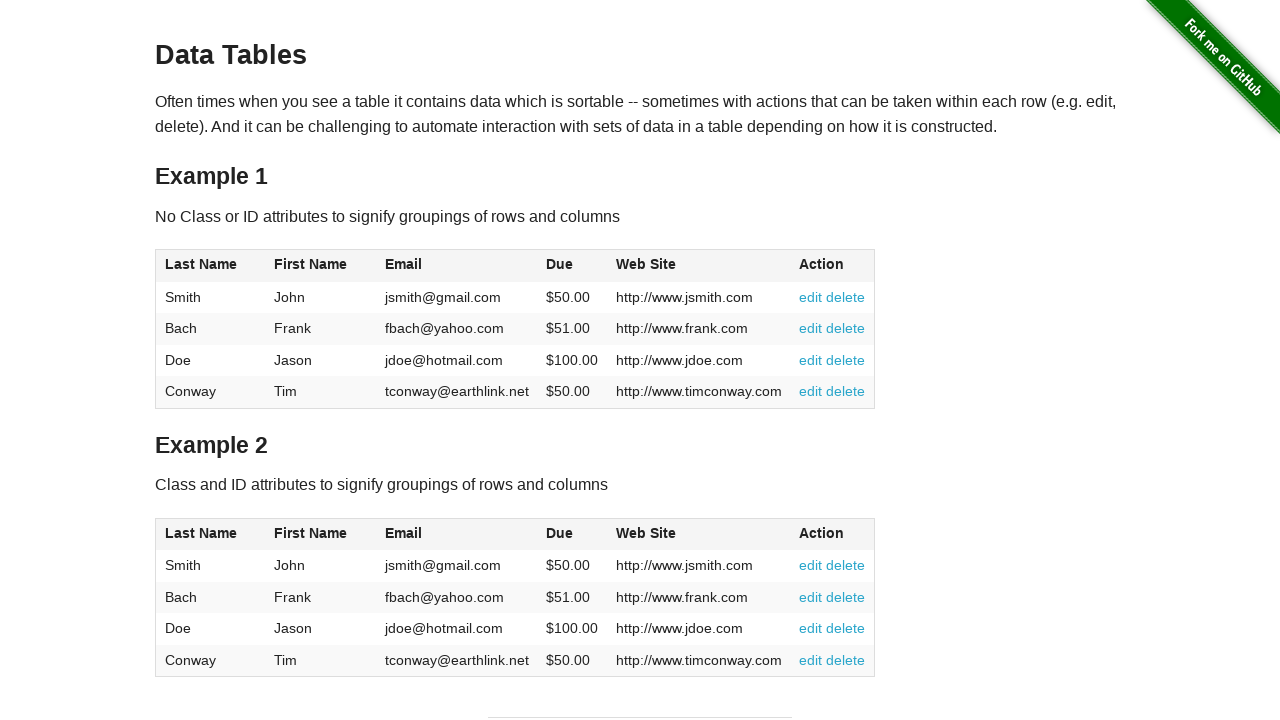

Clicked Due column header on table2 to sort at (560, 533) on #table2 thead .dues
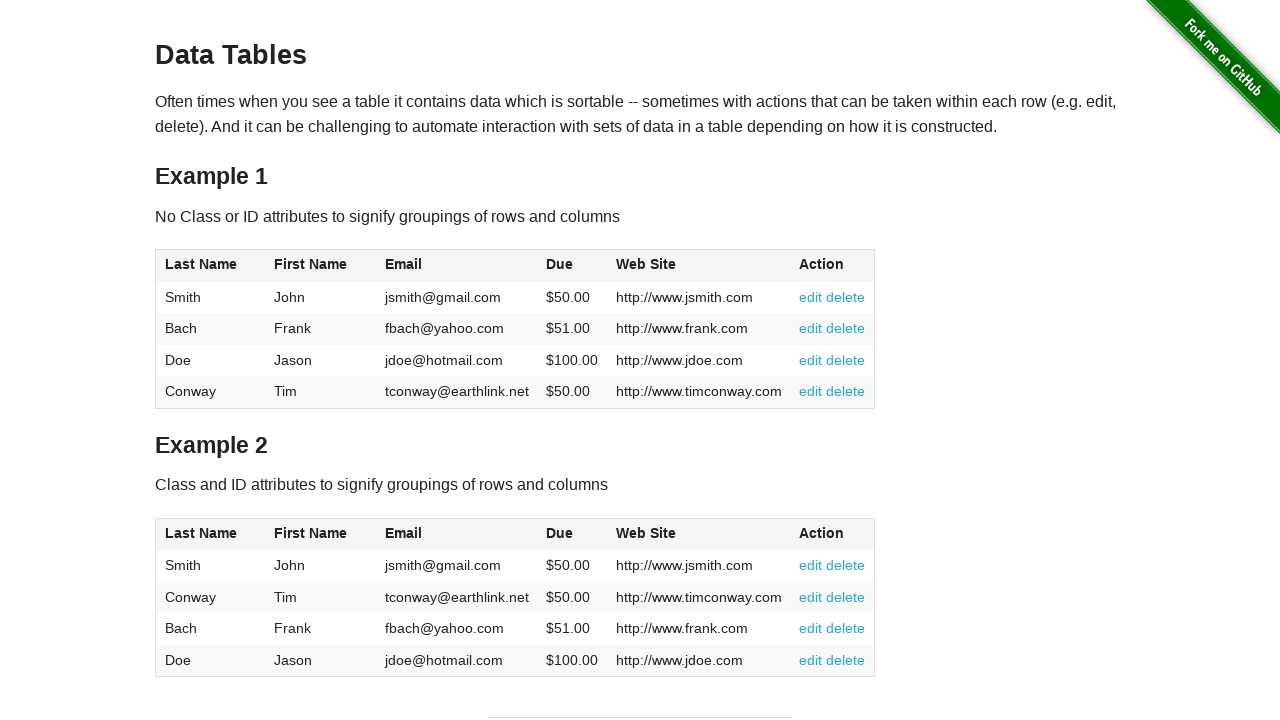

Waited for Due column cells to load in table2
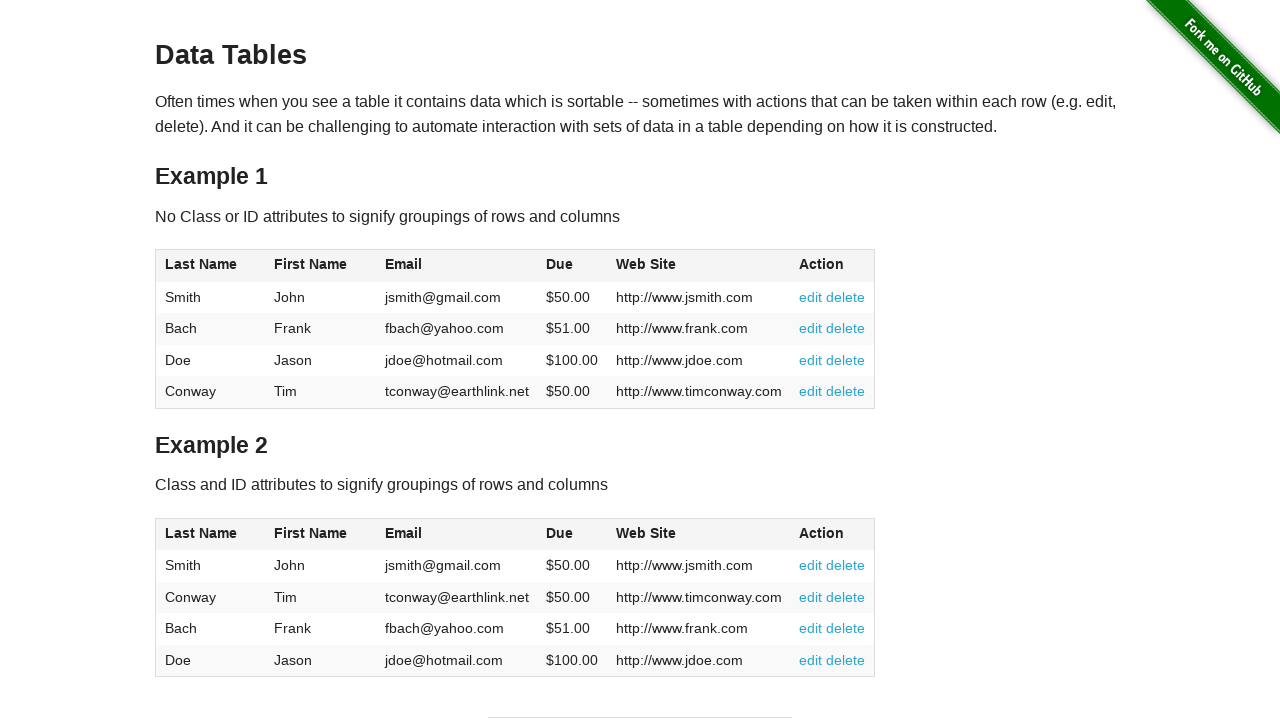

Retrieved all Due column cells from table2
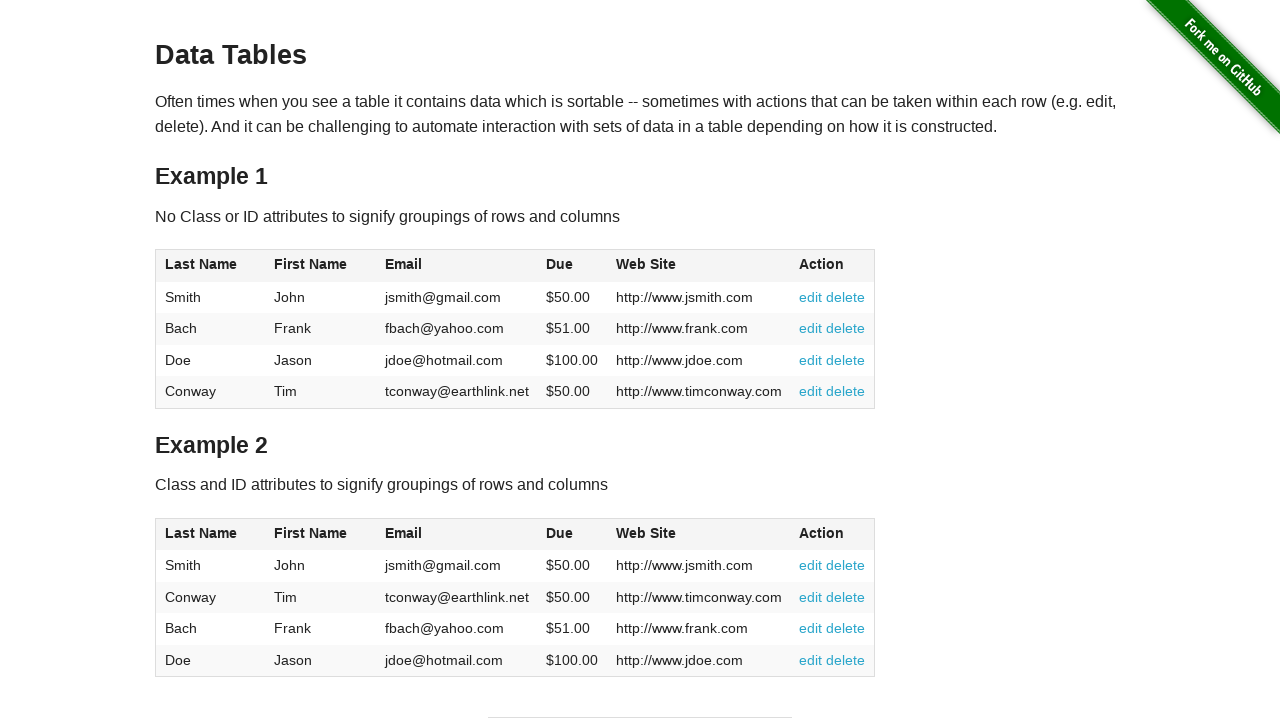

Extracted and converted Due values to floats
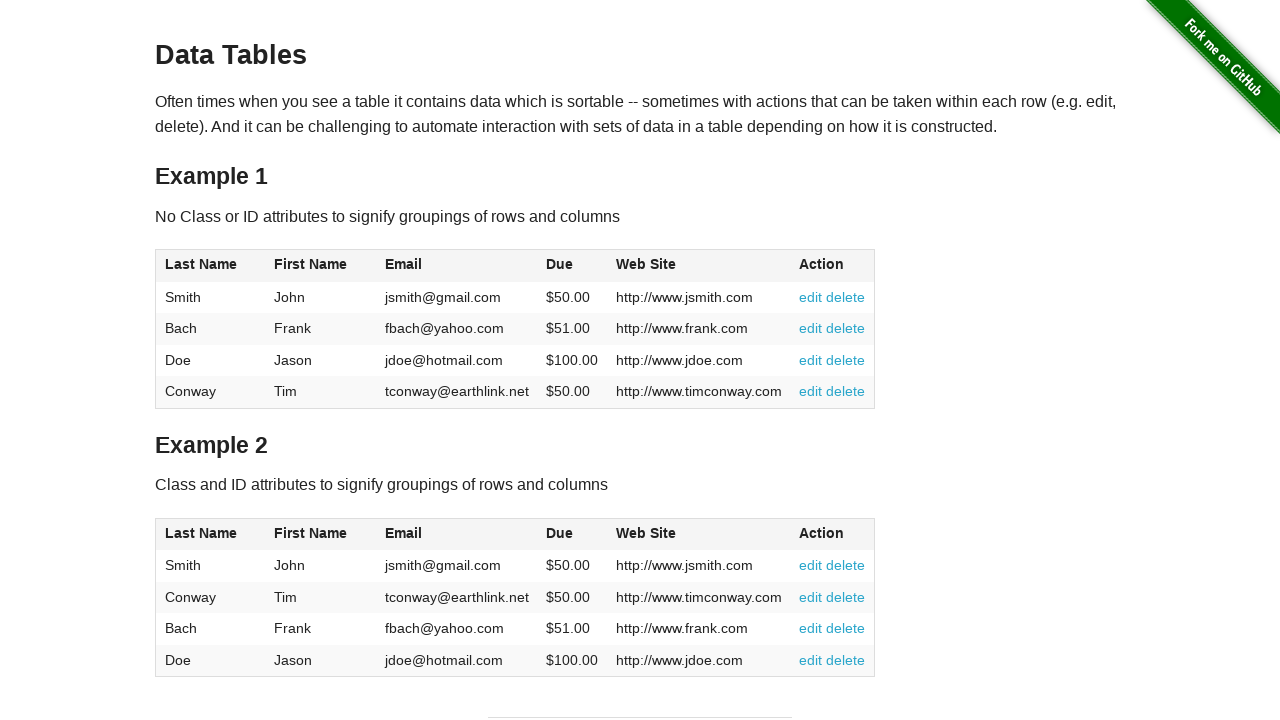

Verified Due column is sorted in ascending order
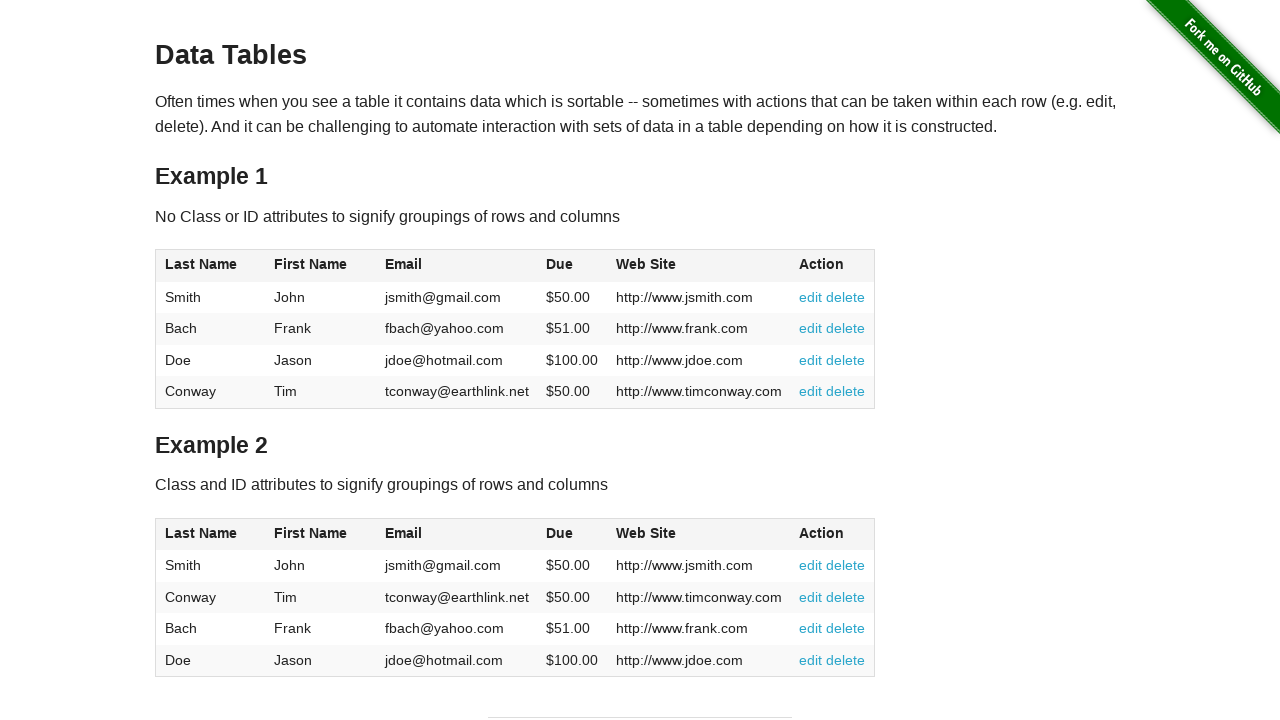

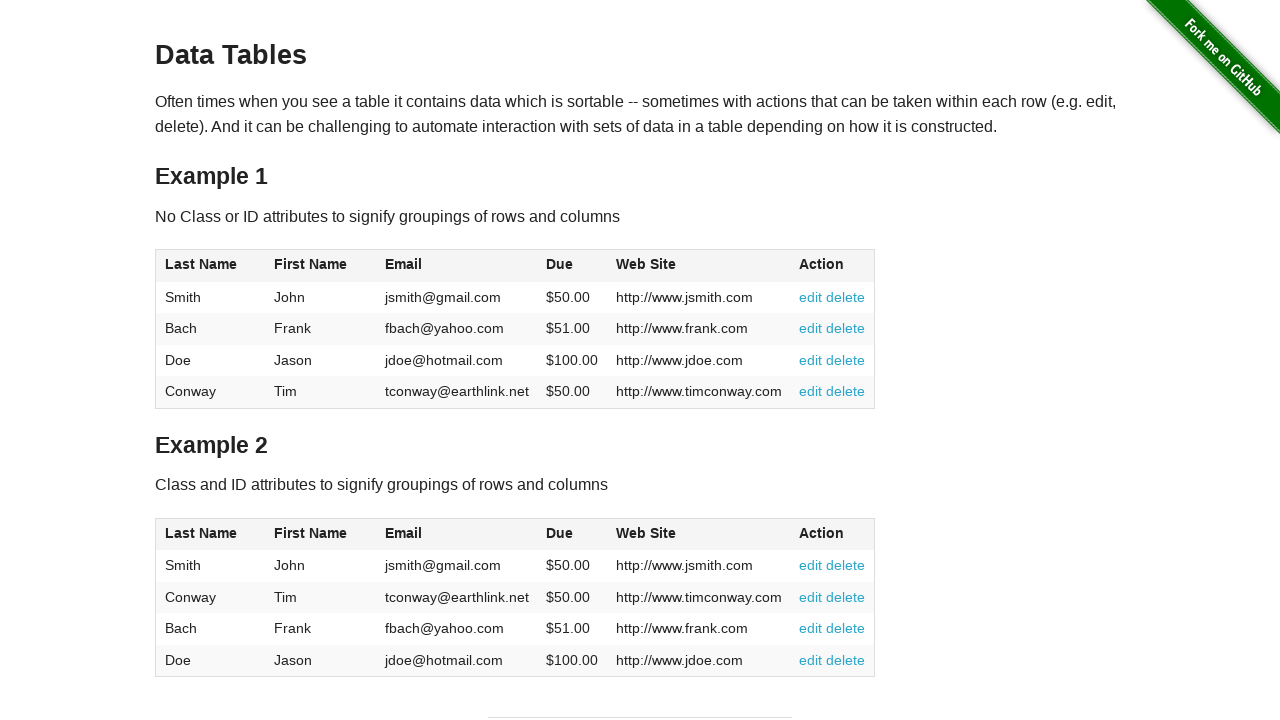